Clicks on the button labeled "2" on the buttons demo page

Starting URL: https://formy-project.herokuapp.com/buttons

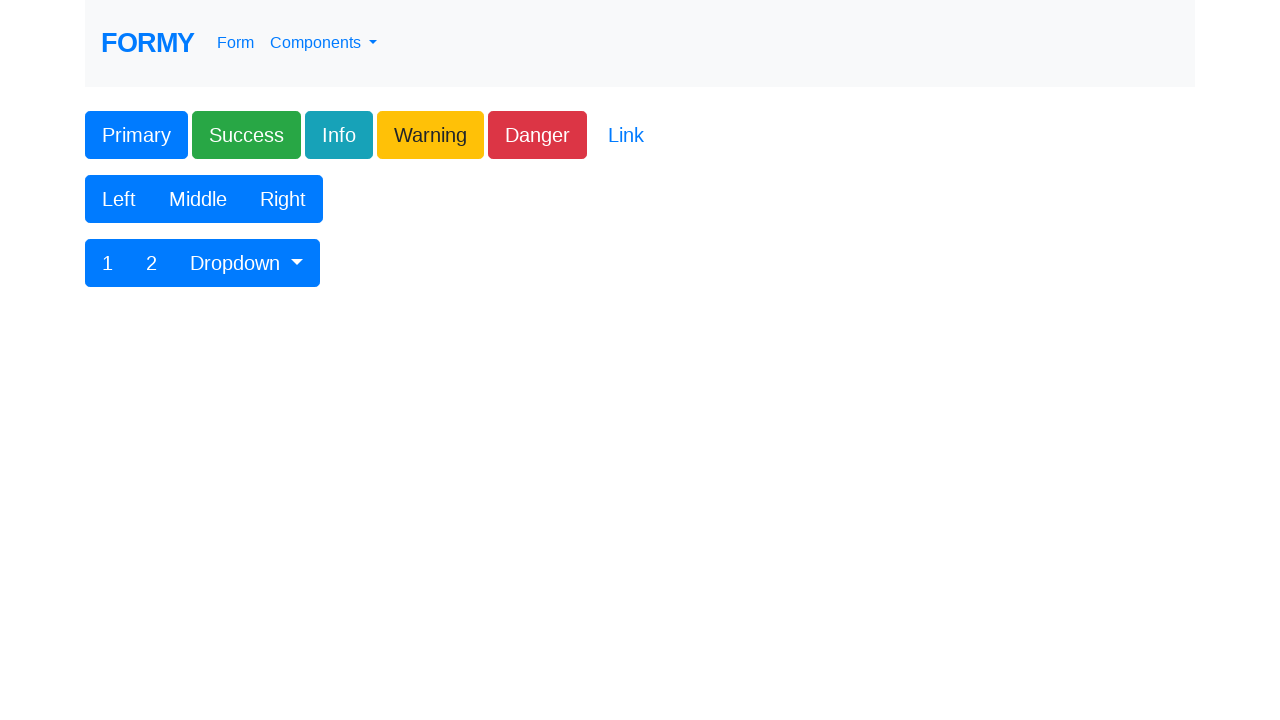

Clicked on button labeled '2' on the buttons demo page at (152, 263) on button:has-text('2')
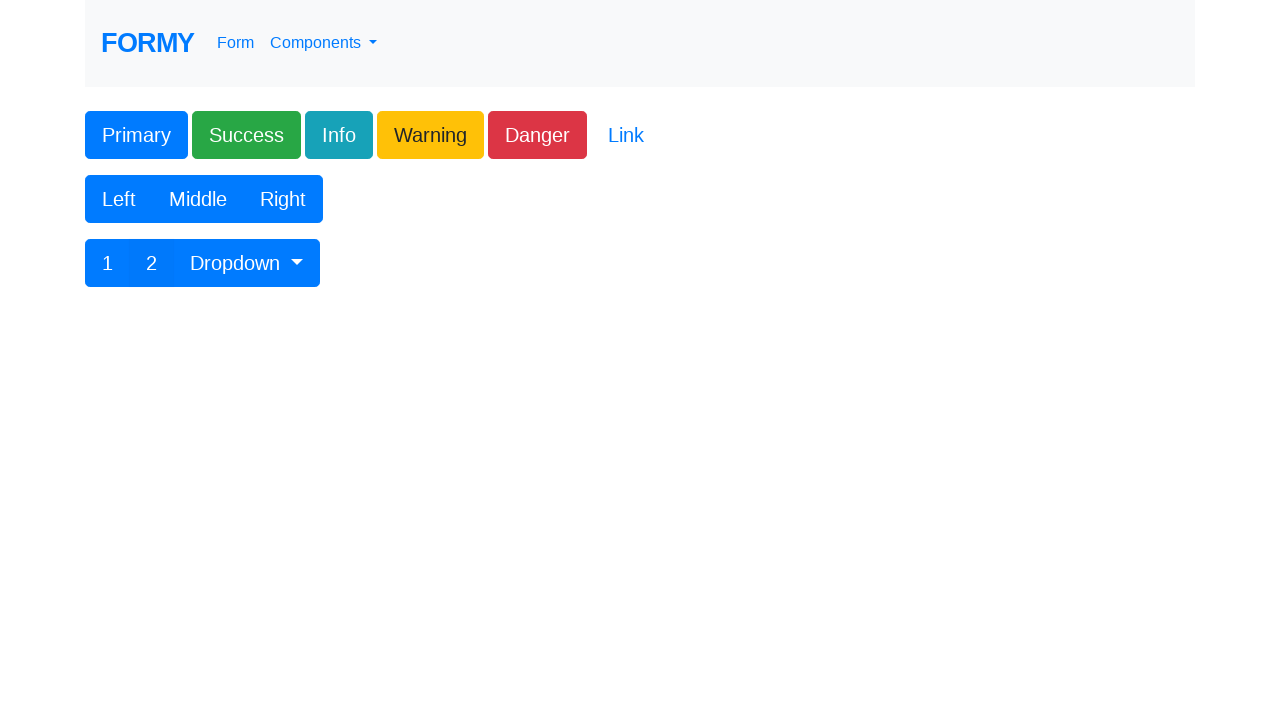

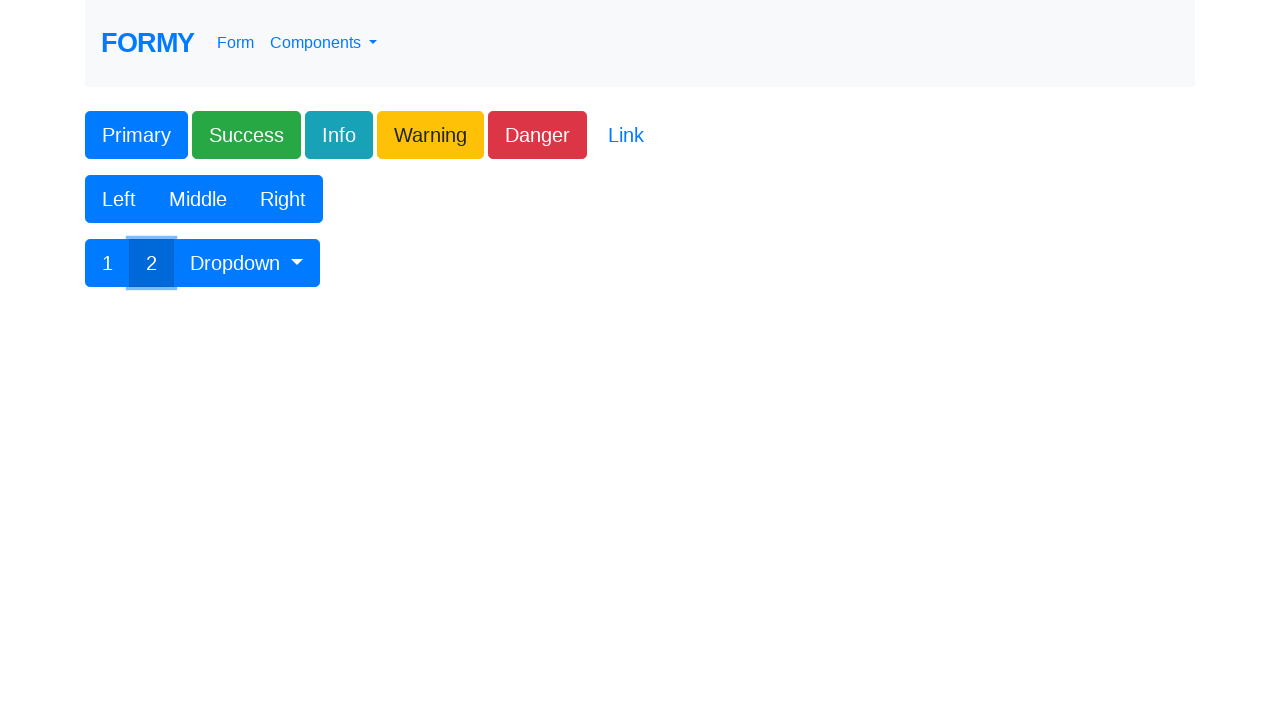